Tests window handling functionality by clicking a link that opens a new window, verifying the new window opened, then closing it and returning to the original window

Starting URL: https://the-internet.herokuapp.com/windows

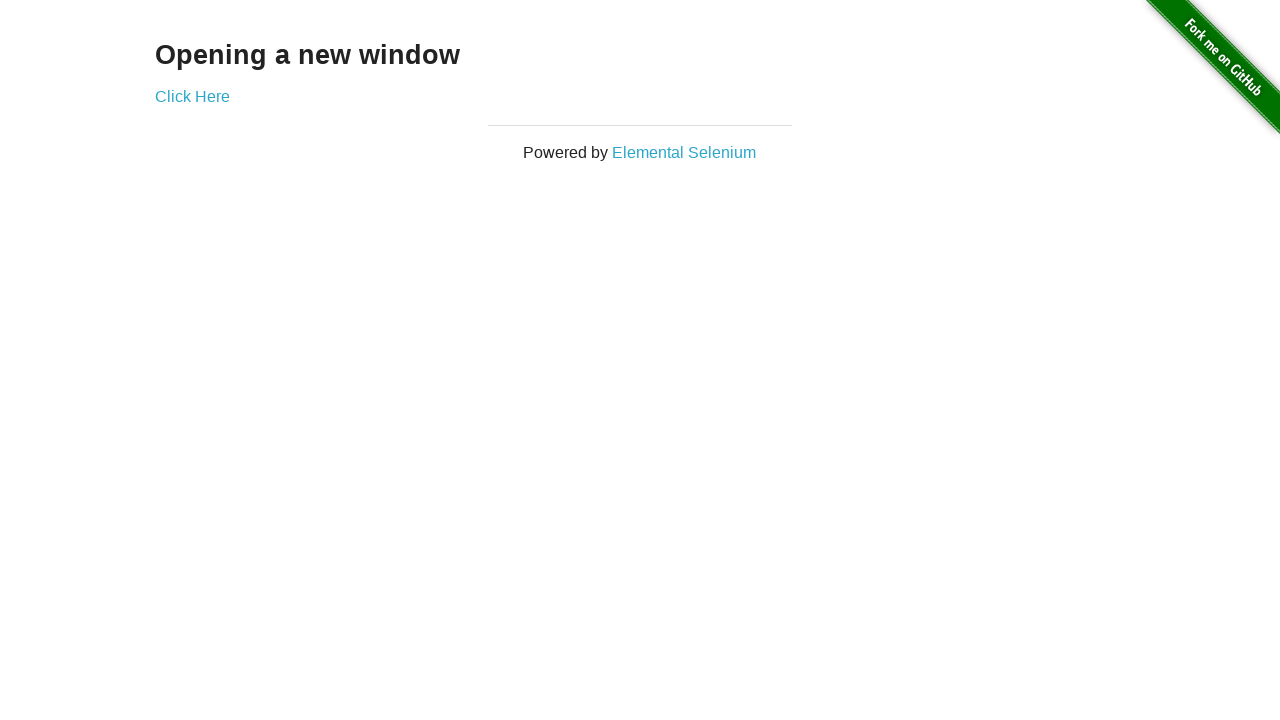

Clicked 'Click Here' link to open new window at (192, 96) on xpath=//a[text()='Click Here']
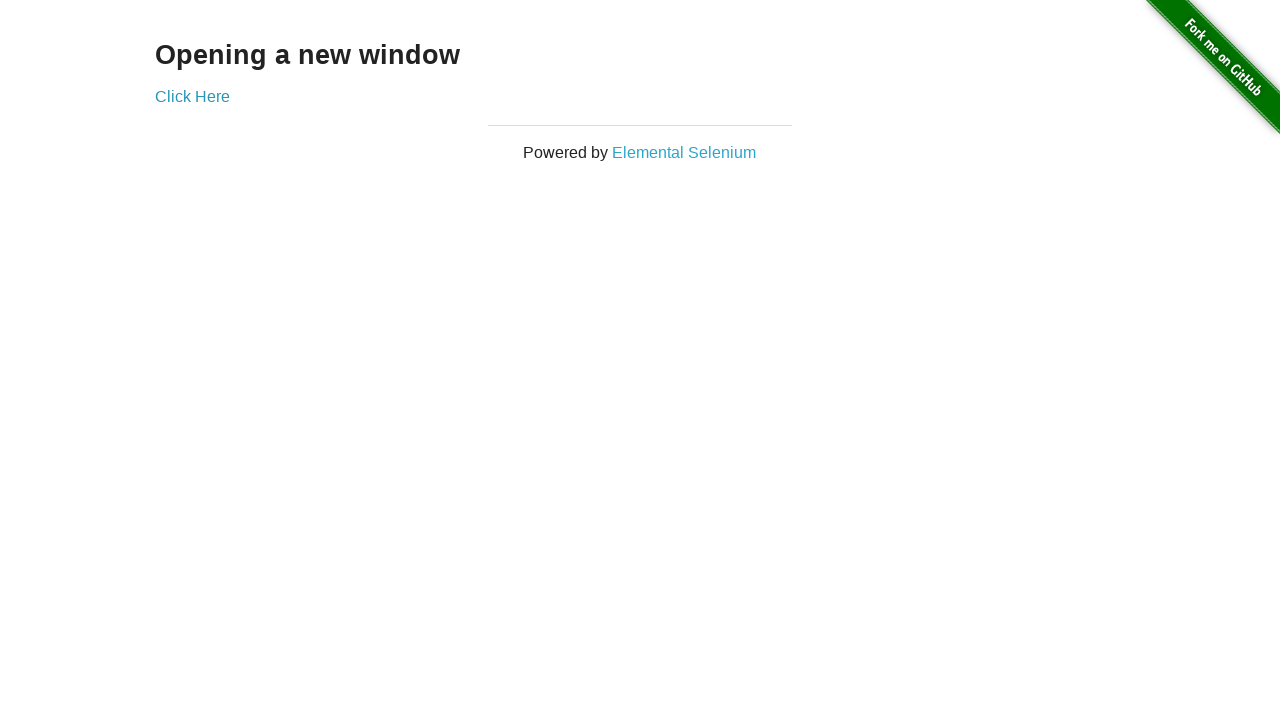

Waited 1000ms for new window to open
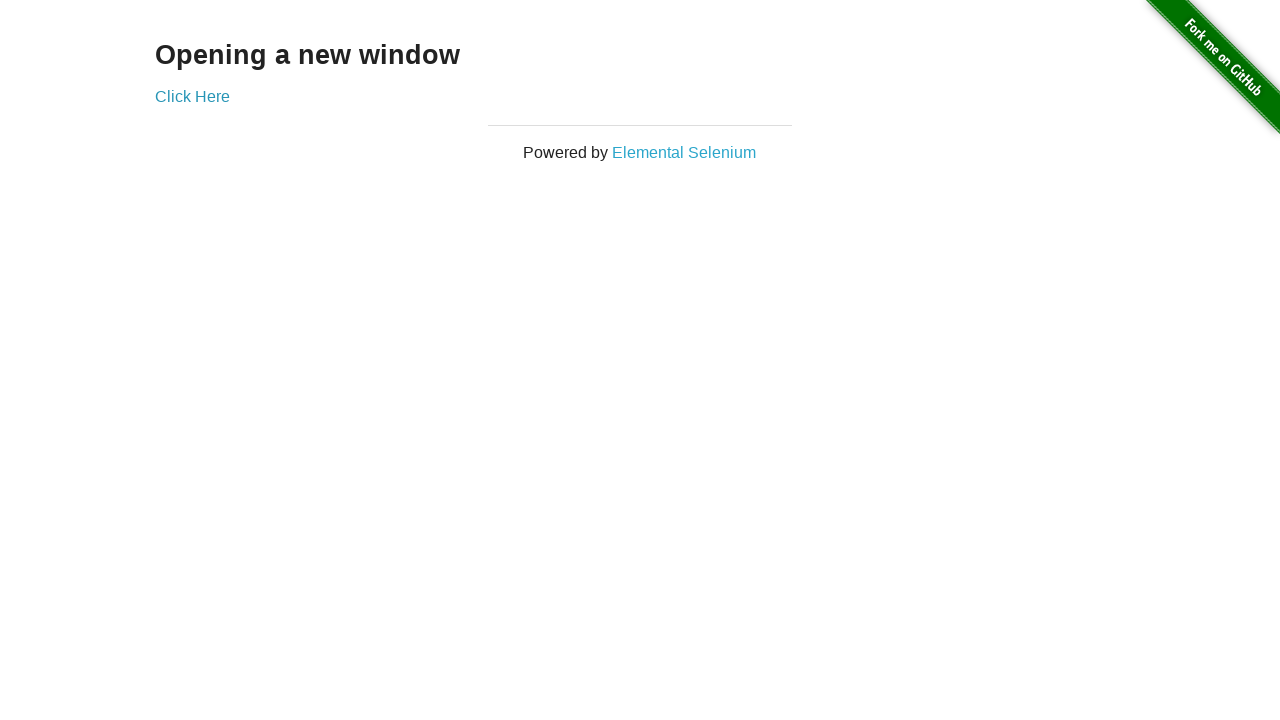

Retrieved all open pages/tabs from context
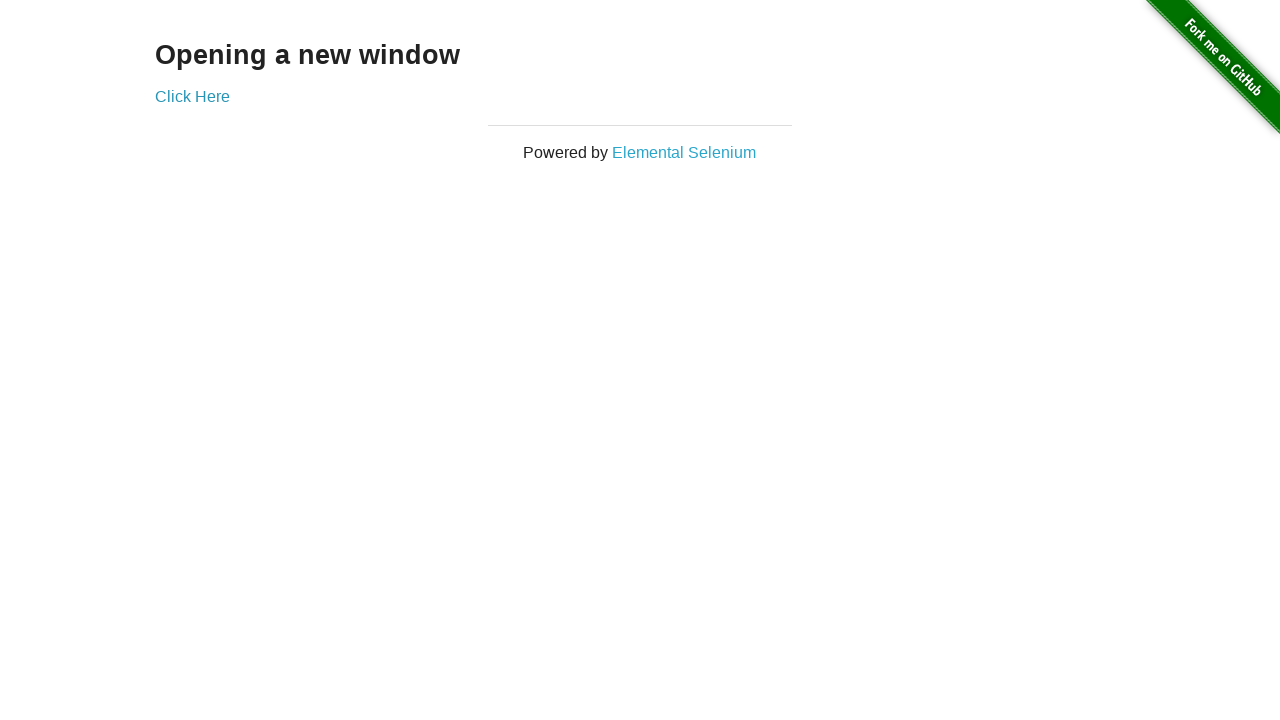

Switched to the newly opened window (last page in list)
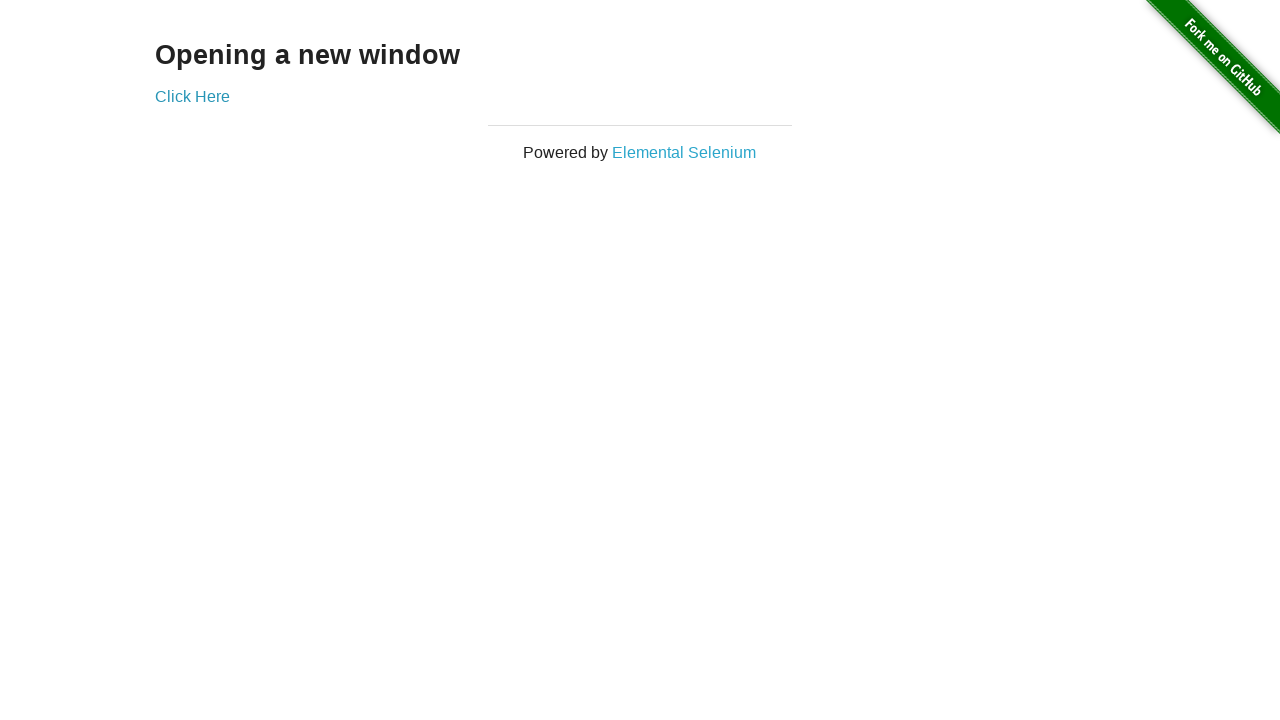

Retrieved title of new window
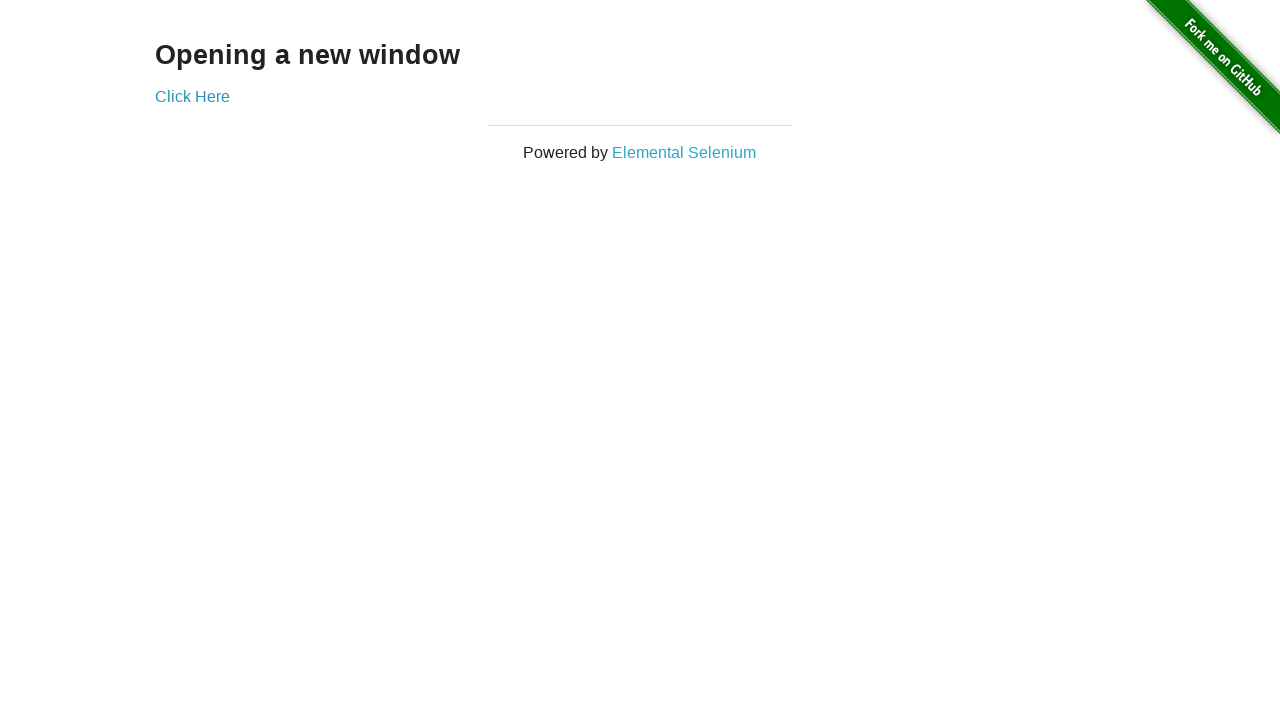

Verified new window title is 'New Window'
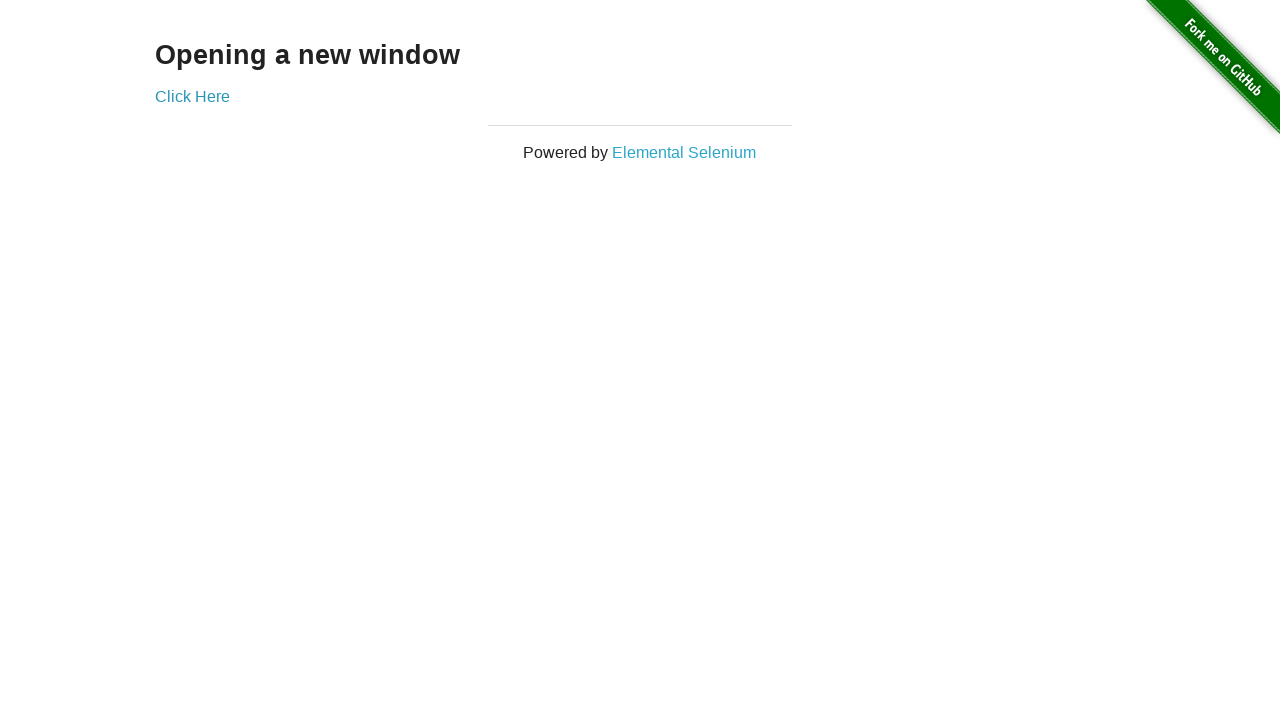

Closed the new window
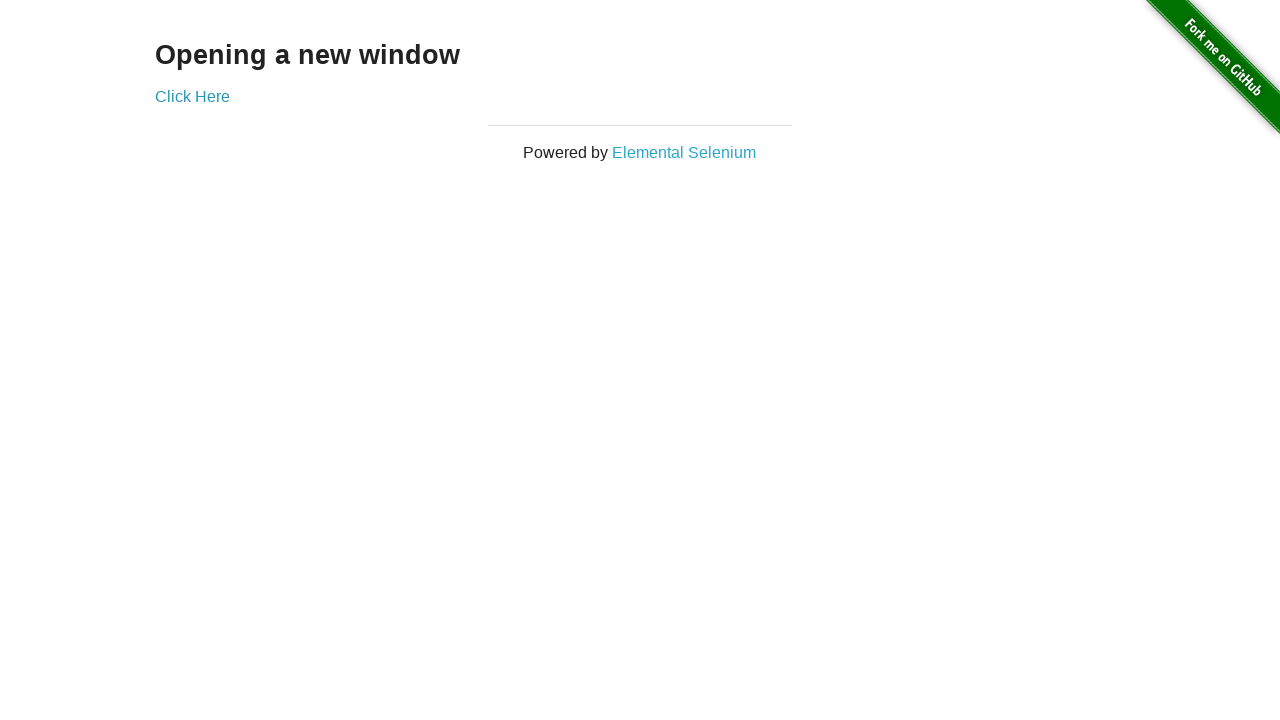

Retrieved title of original window
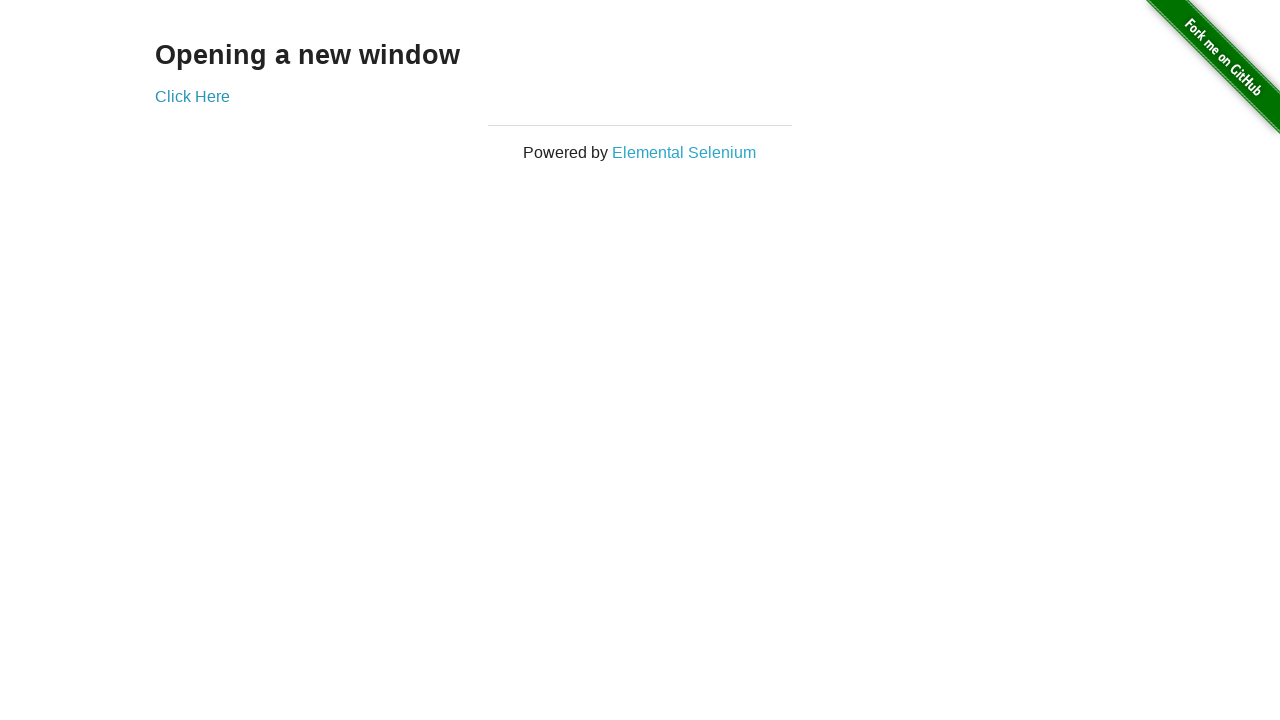

Verified original window title is 'The Internet' and returned to original window
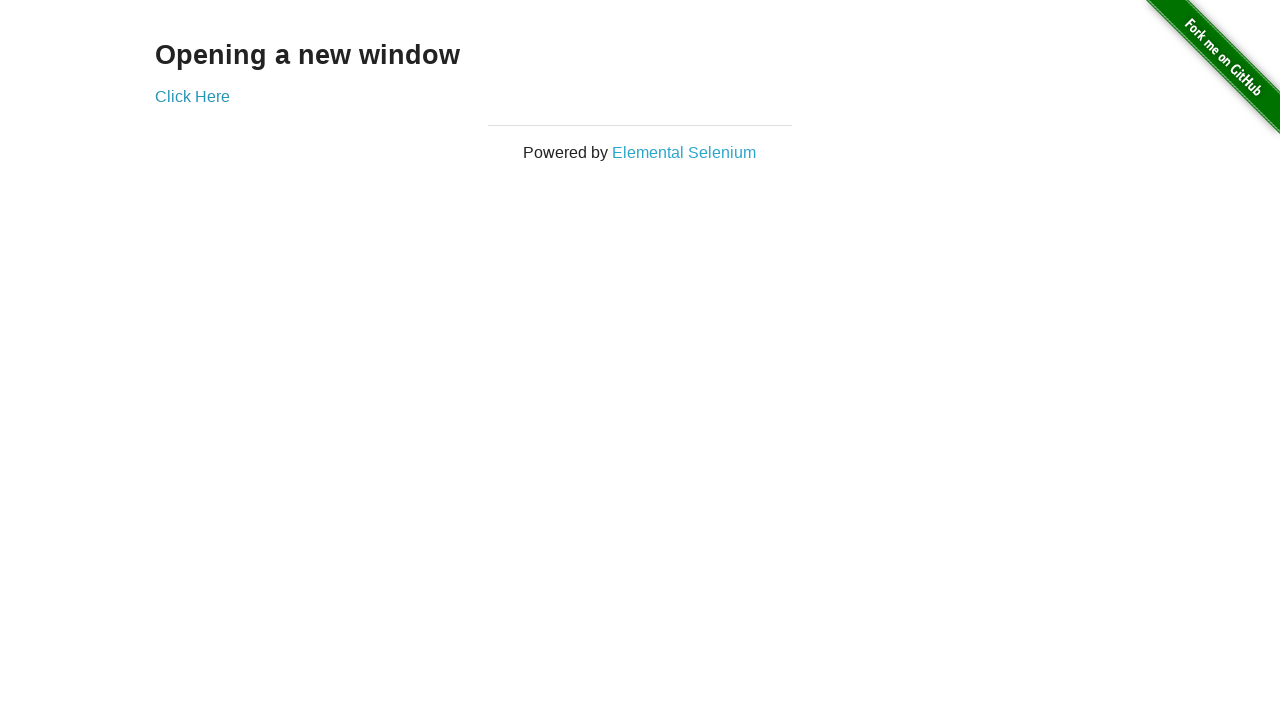

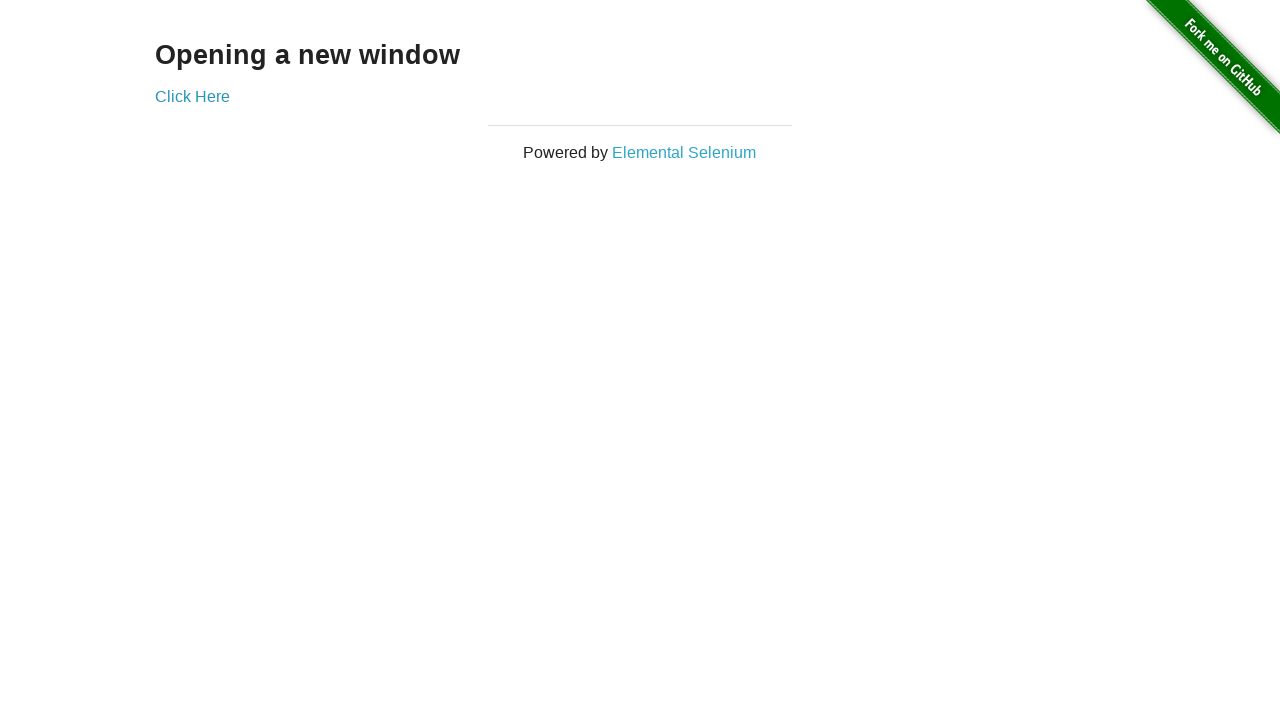